Tests the Wikipedia search input field on the test automation practice page by entering a search term

Starting URL: https://testautomationpractice.blogspot.com/?m=1

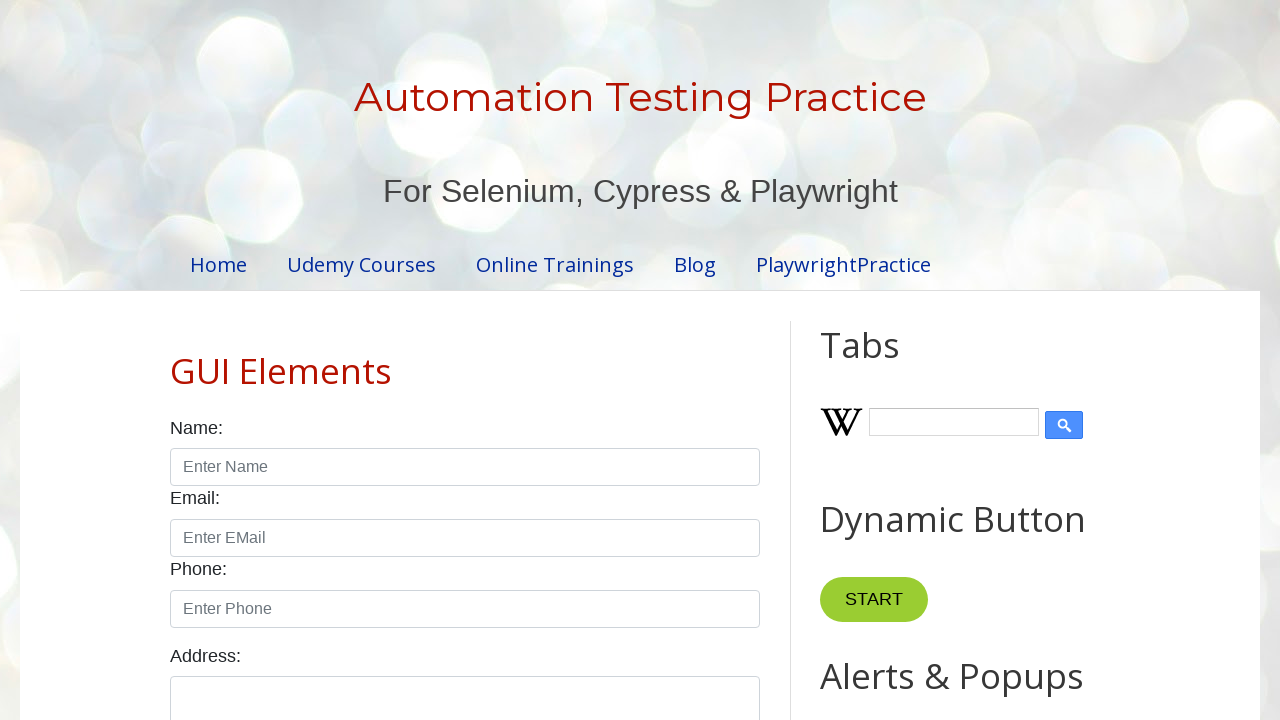

Filled Wikipedia search input field with 'Windows' on input.wikipedia-search-input
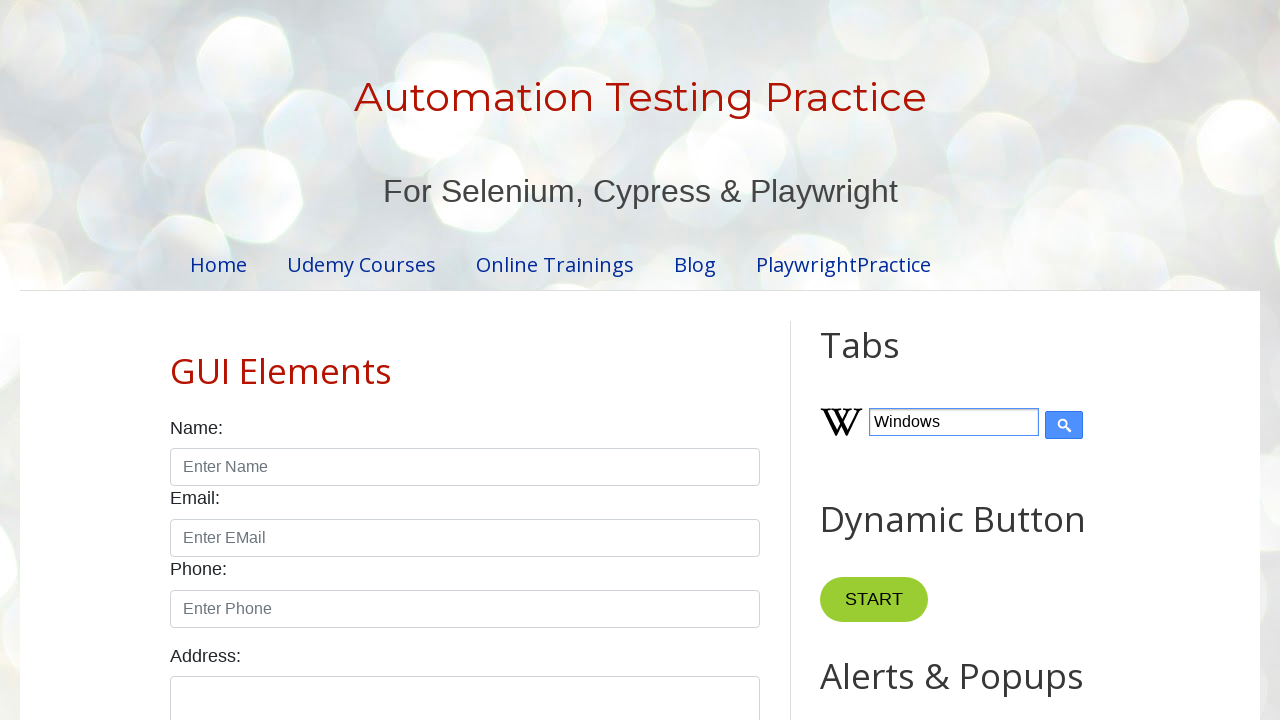

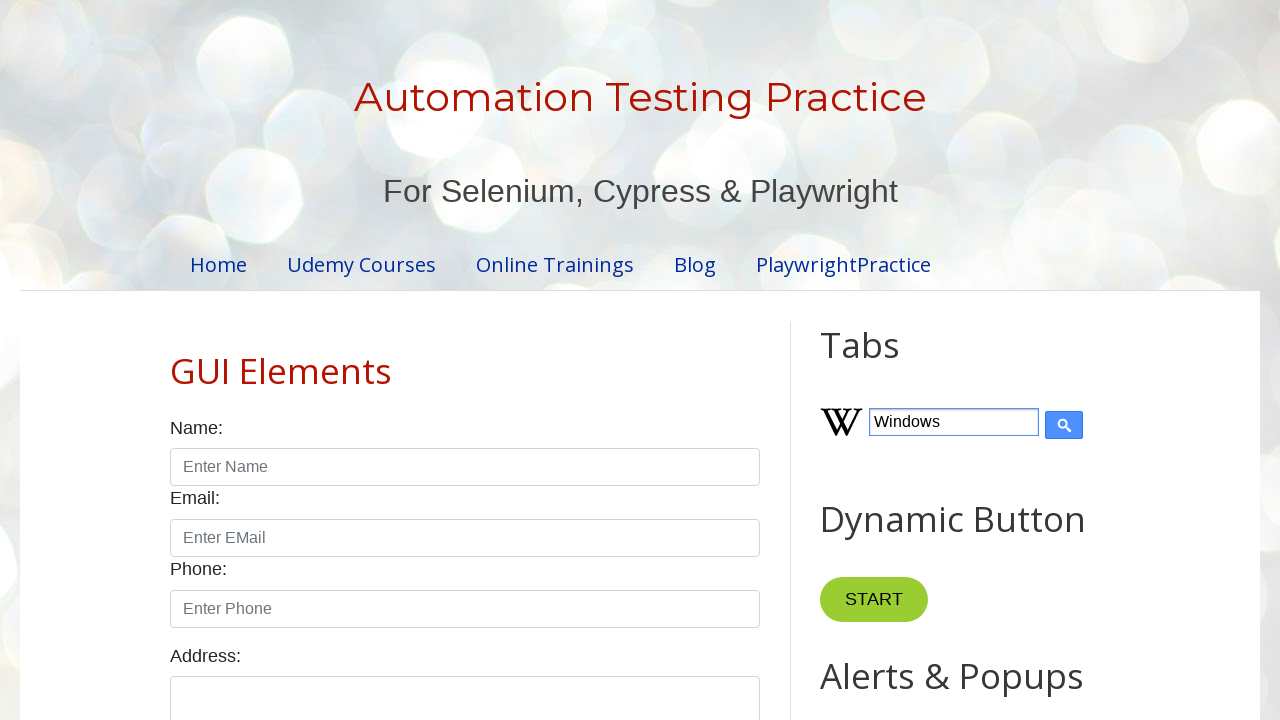